Tests interaction with Shadow DOM elements by navigating through nested shadow roots and filling a text input field

Starting URL: https://selectorshub.com/iframe-in-shadow-dom/

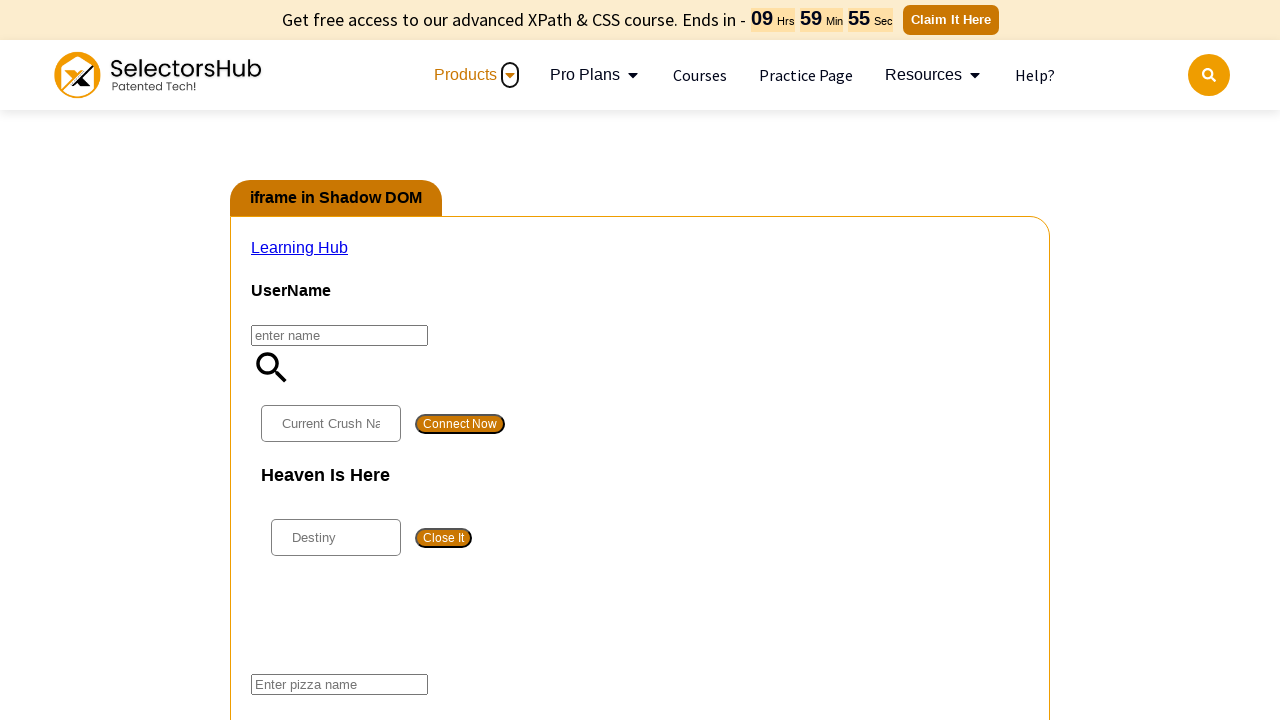

Waited 3 seconds for page to load
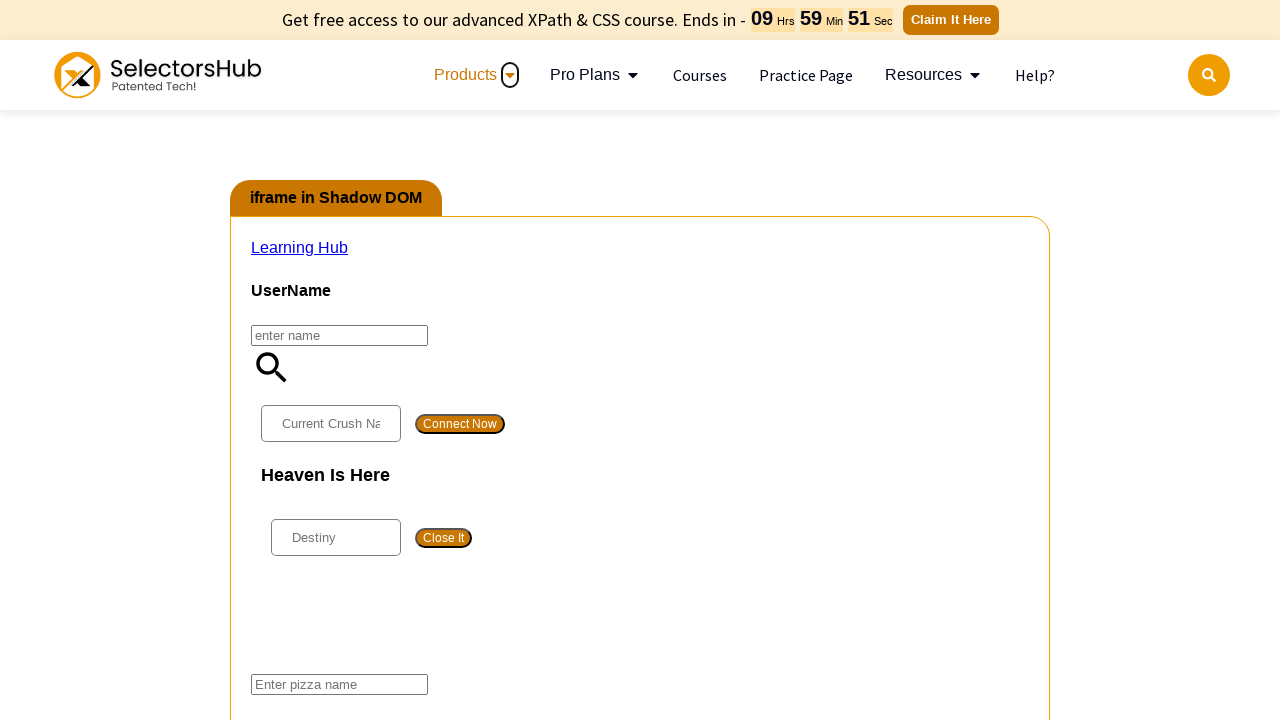

Located pizza input field by navigating through nested shadow DOM roots
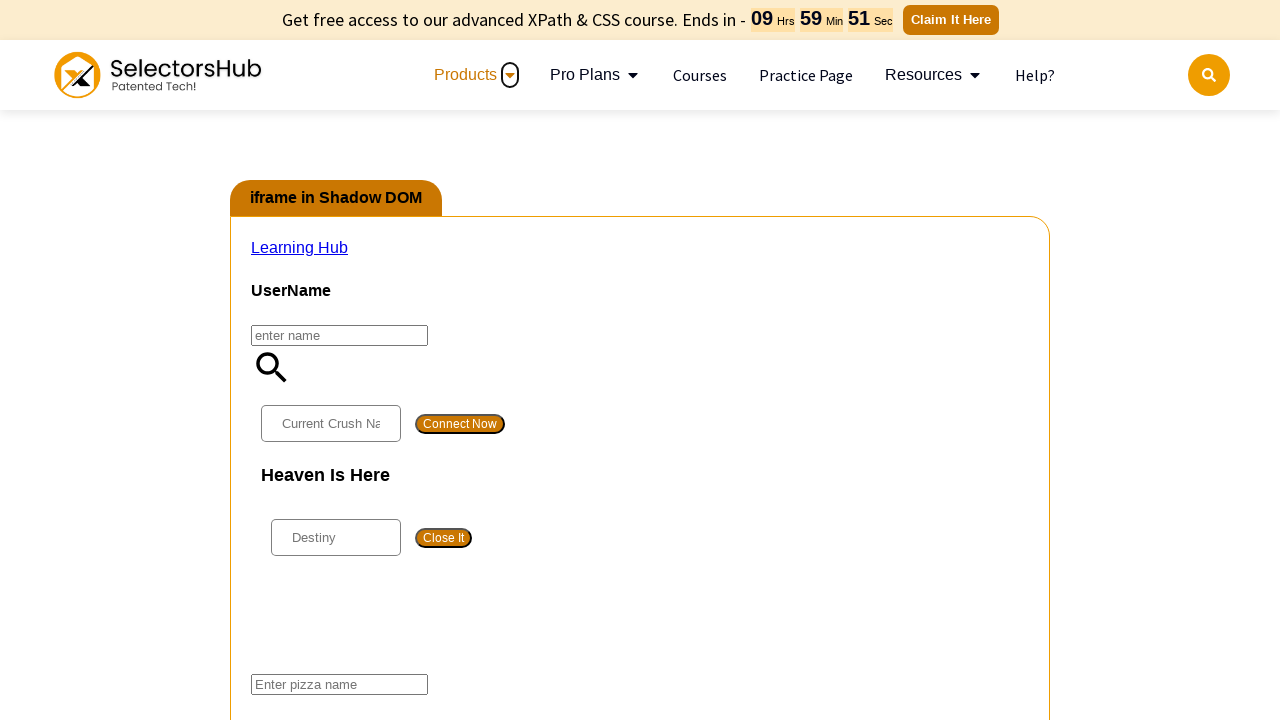

Filled pizza input field with 'Test'
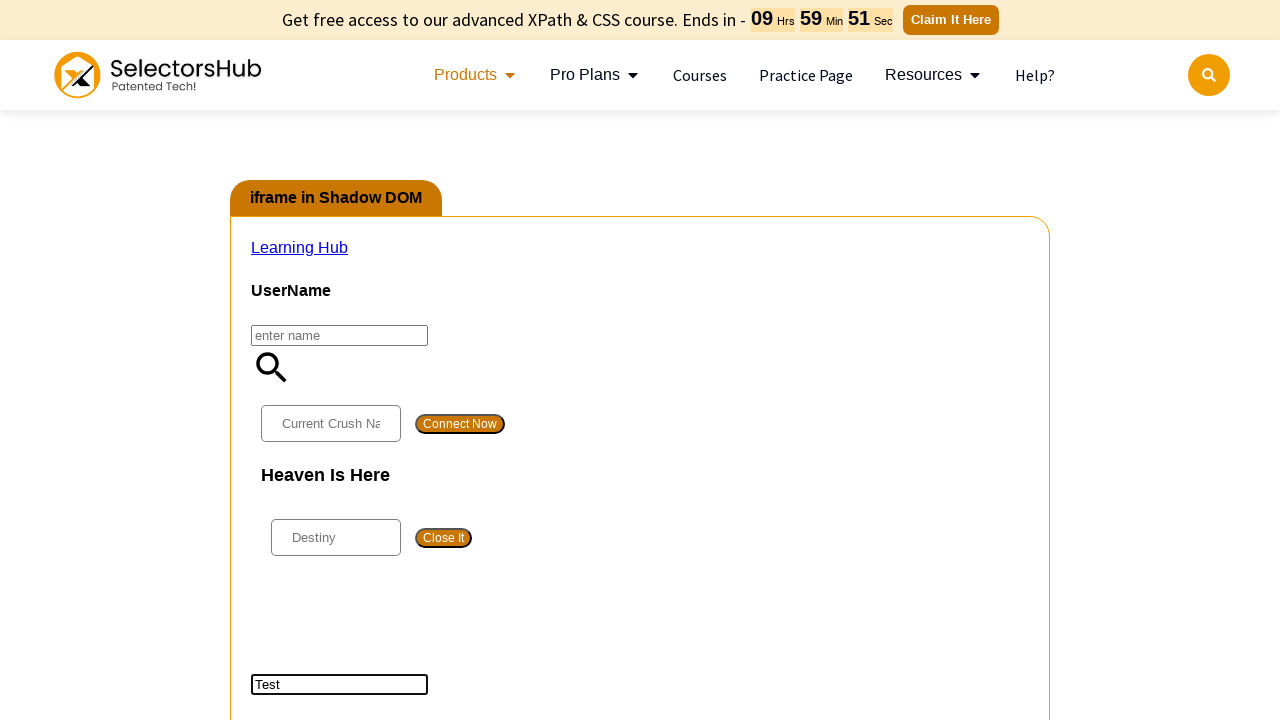

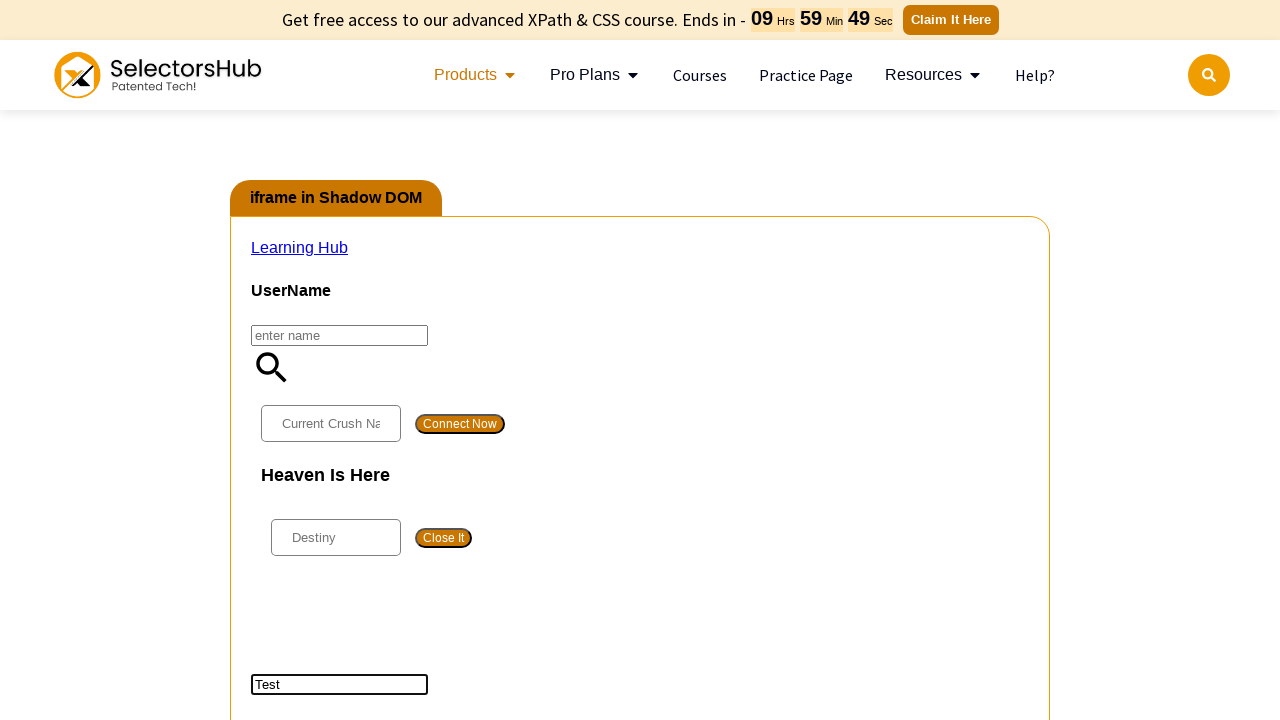